Navigates to OrangeHRM demo login page and verifies the page title

Starting URL: https://opensource-demo.orangehrmlive.com/web/index.php/auth/login

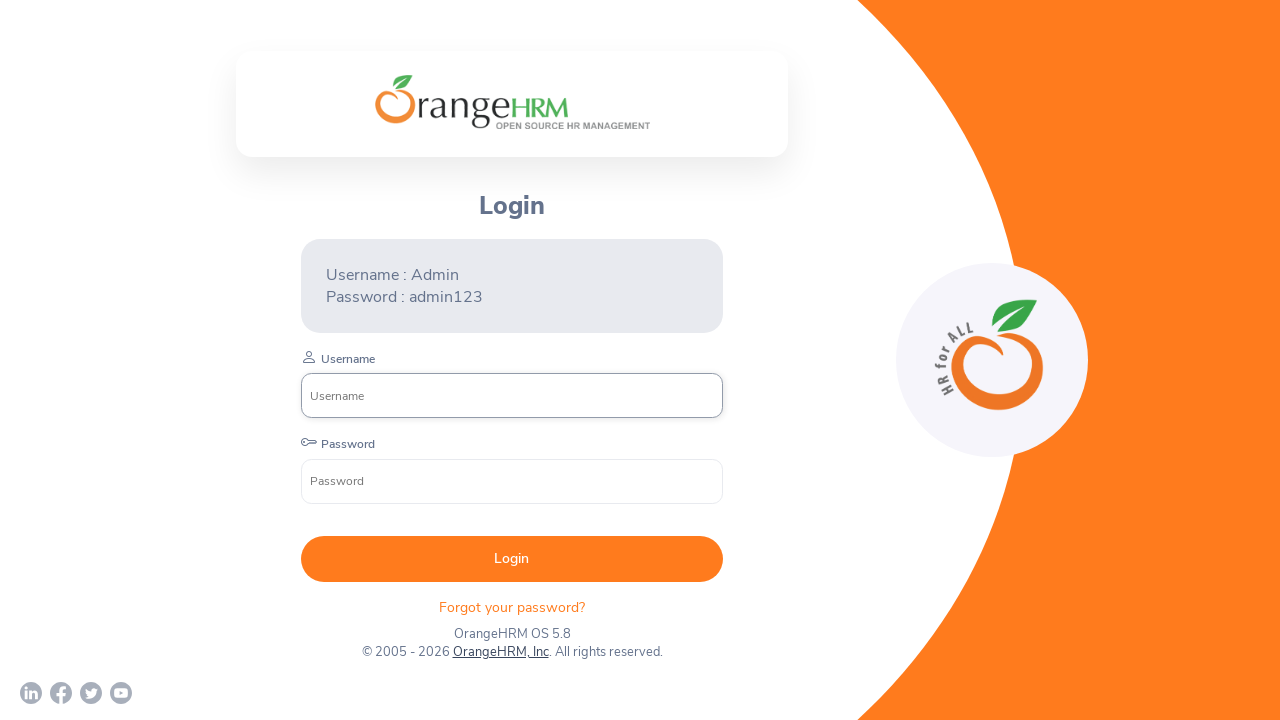

Waited for page DOM to finish loading
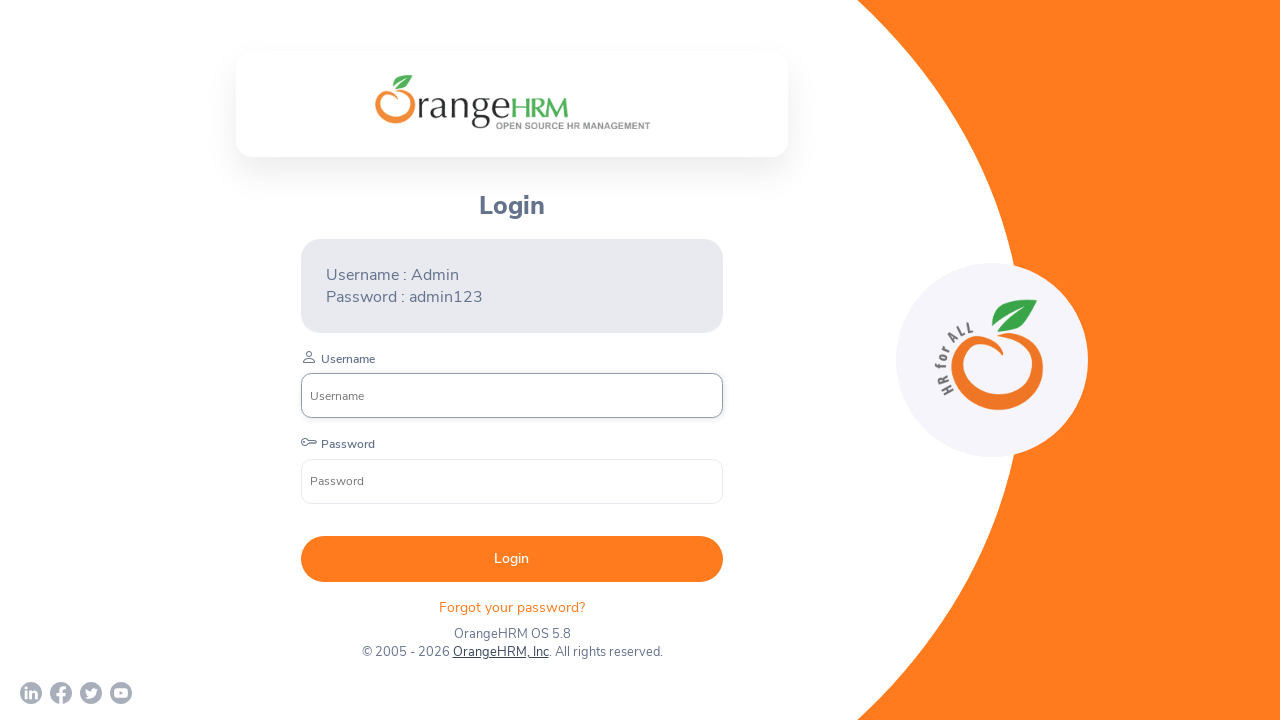

Verified page title is 'OrangeHRM'
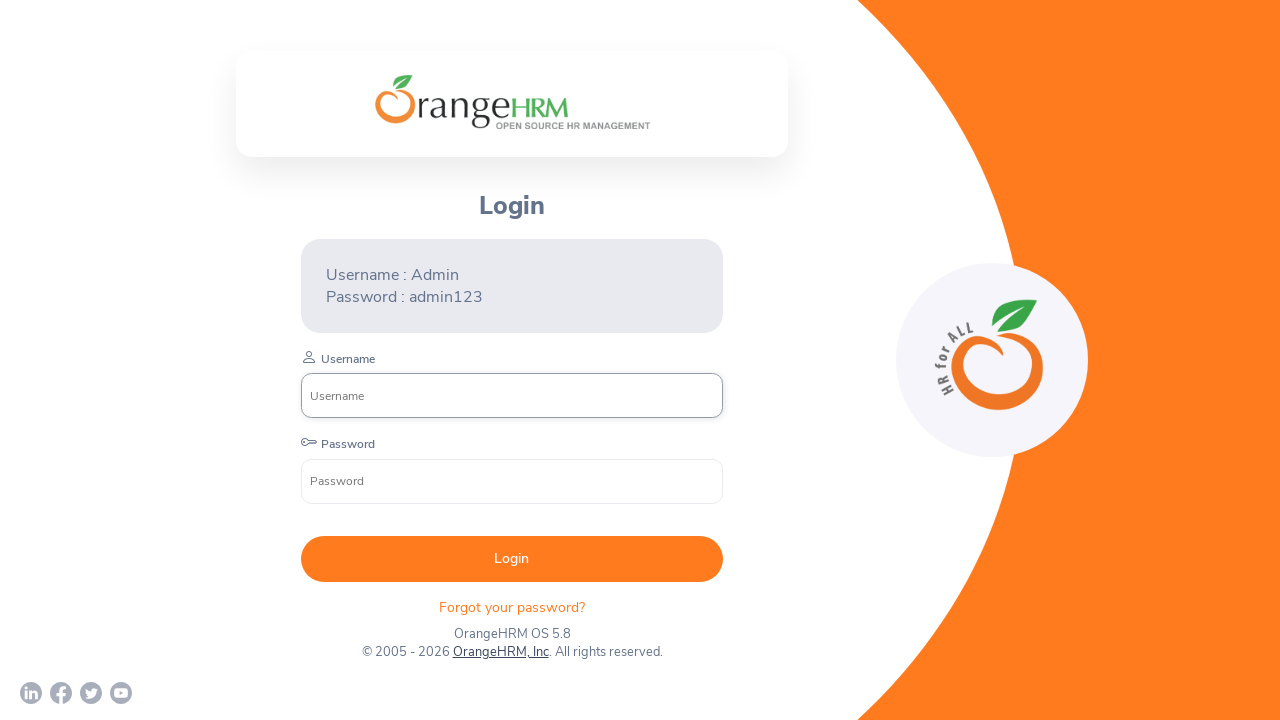

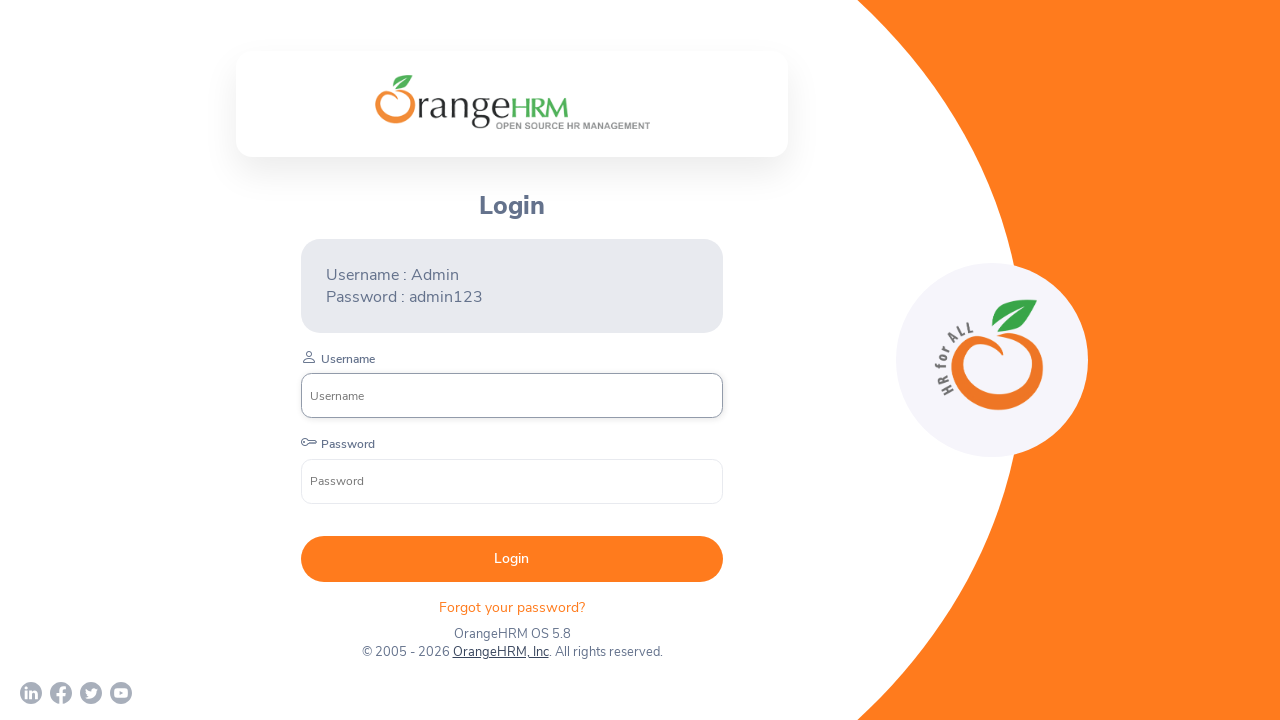